Tests that typing text into a textbox triggers the input event, causing the button name to update to the typed value.

Starting URL: http://uitestingplayground.com/textinput

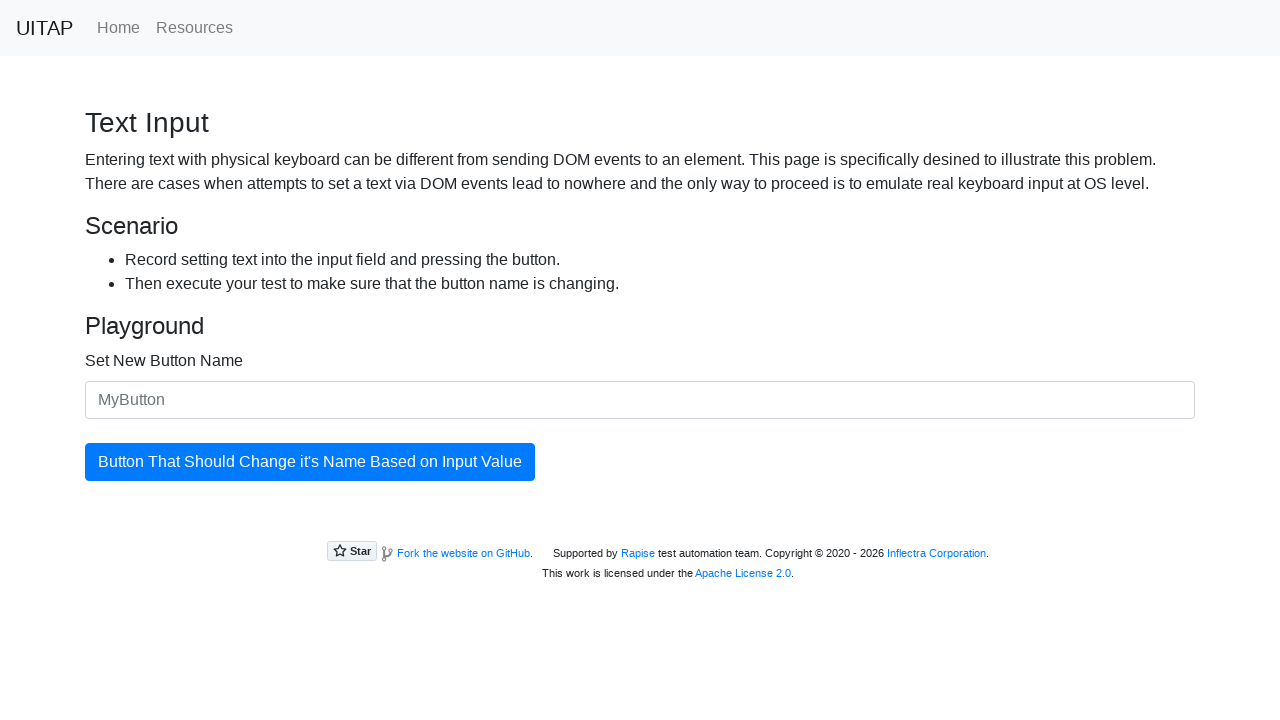

Located textbox and button elements
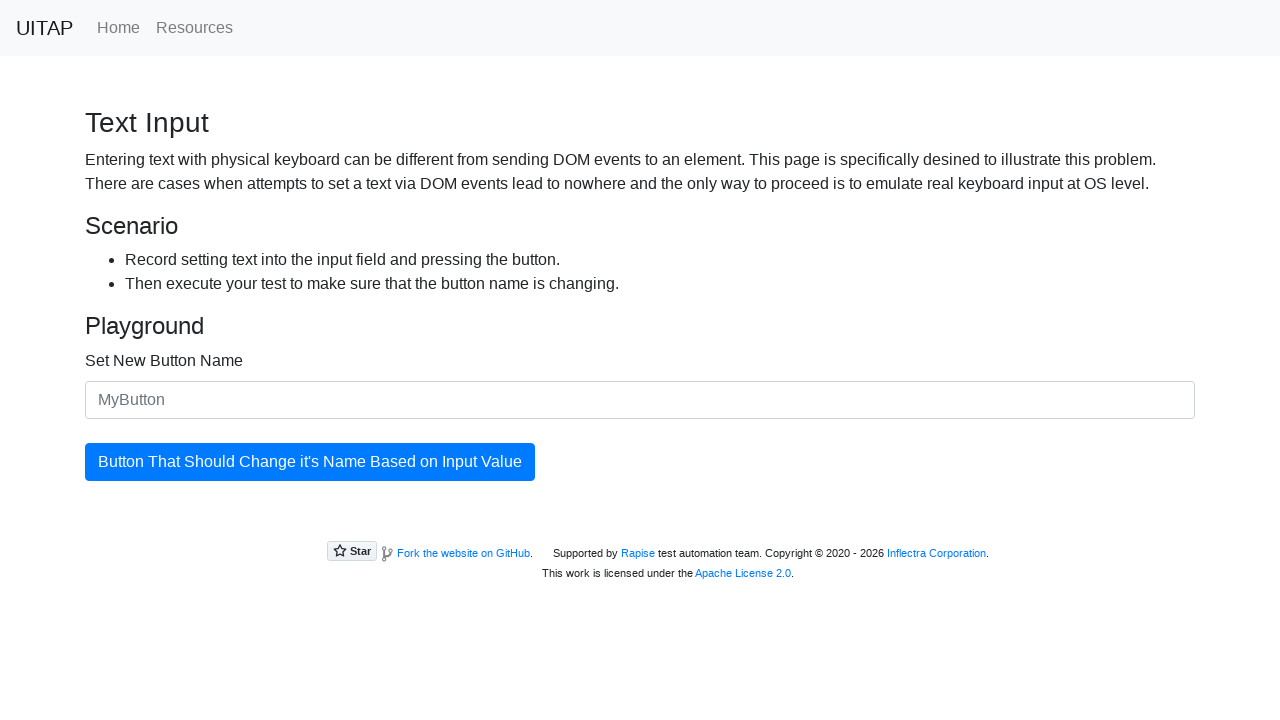

Cleared the textbox on input[placeholder='MyButton']
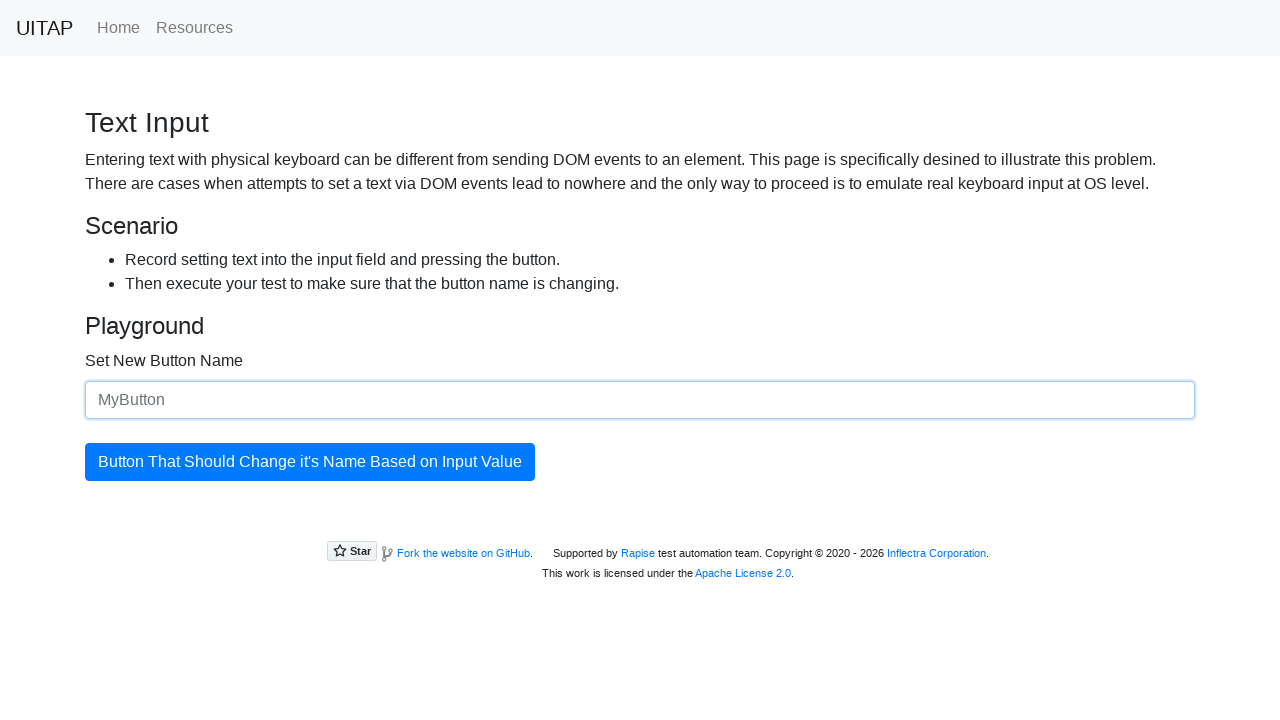

Typed 'newButtonName' into the textbox on input[placeholder='MyButton']
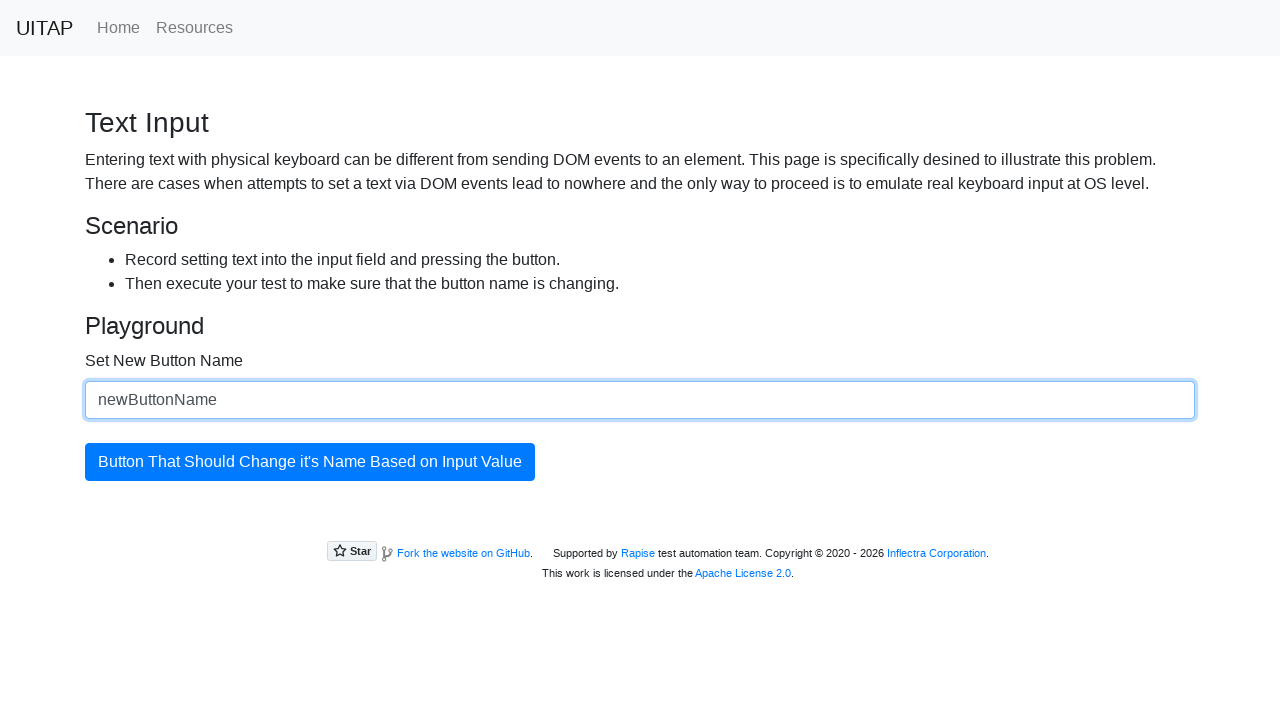

Clicked the button to trigger input event at (310, 462) on #updatingButton
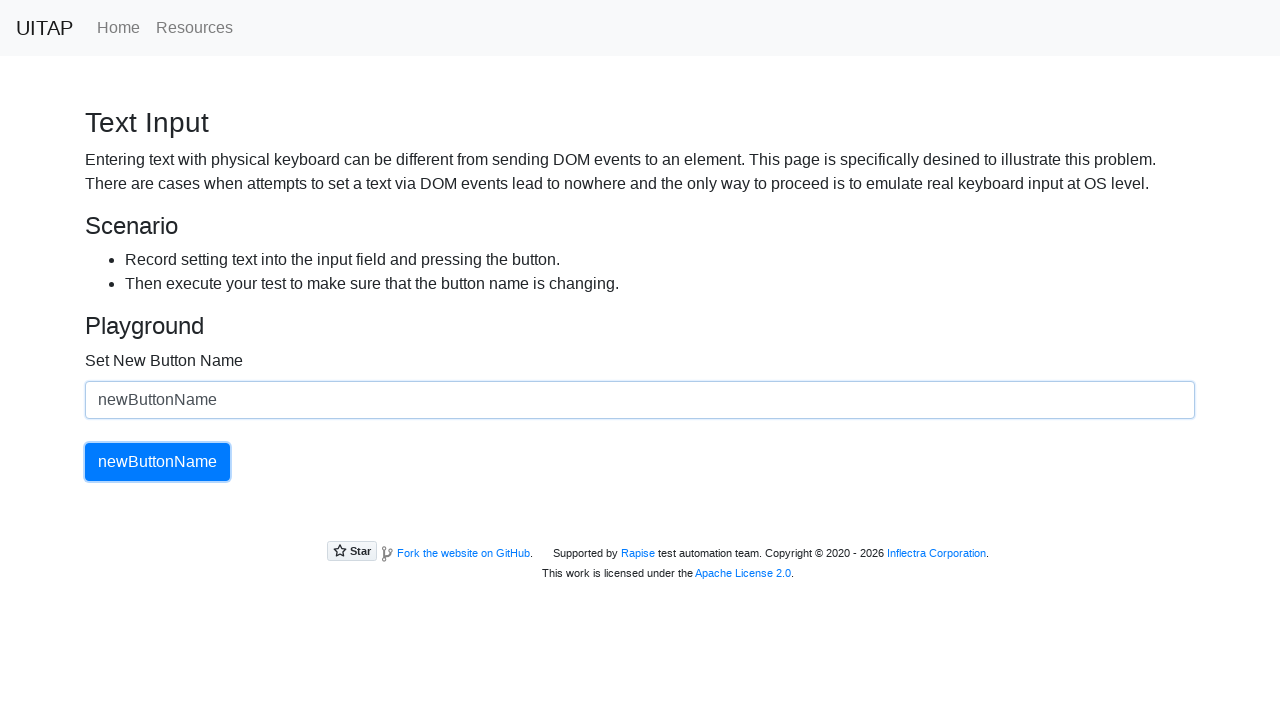

Waited 500ms for button update
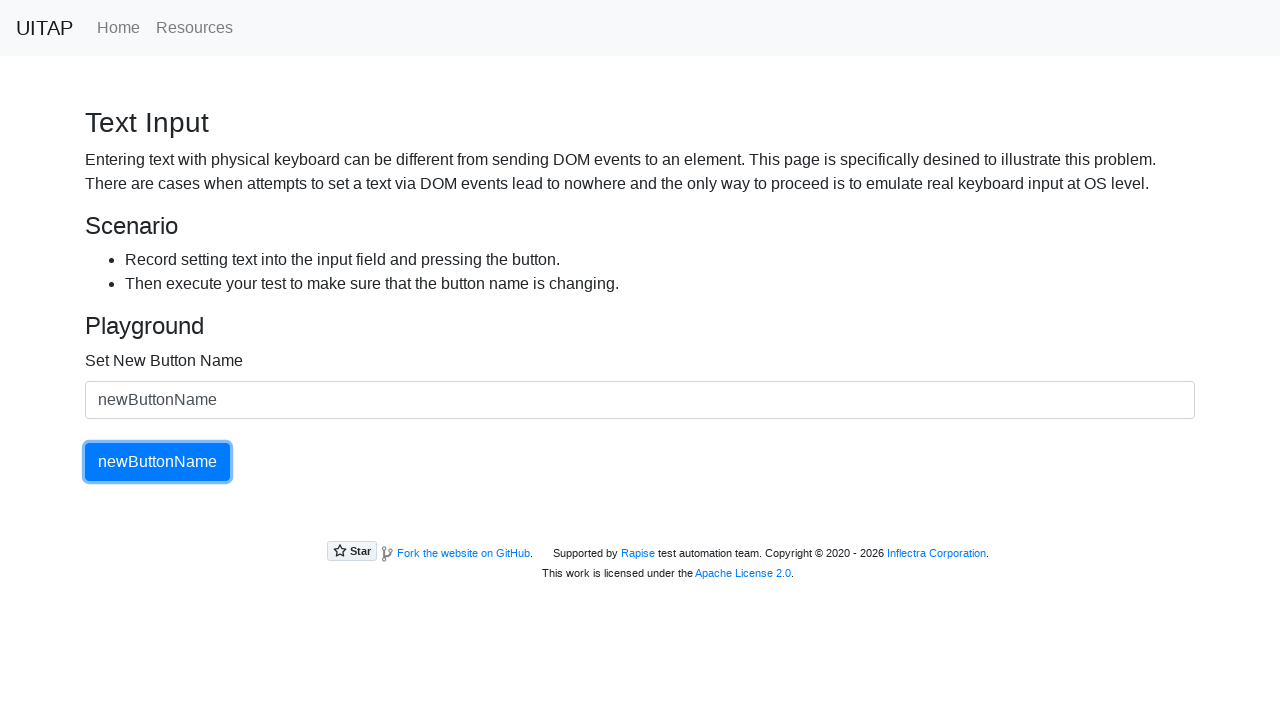

Retrieved button text content
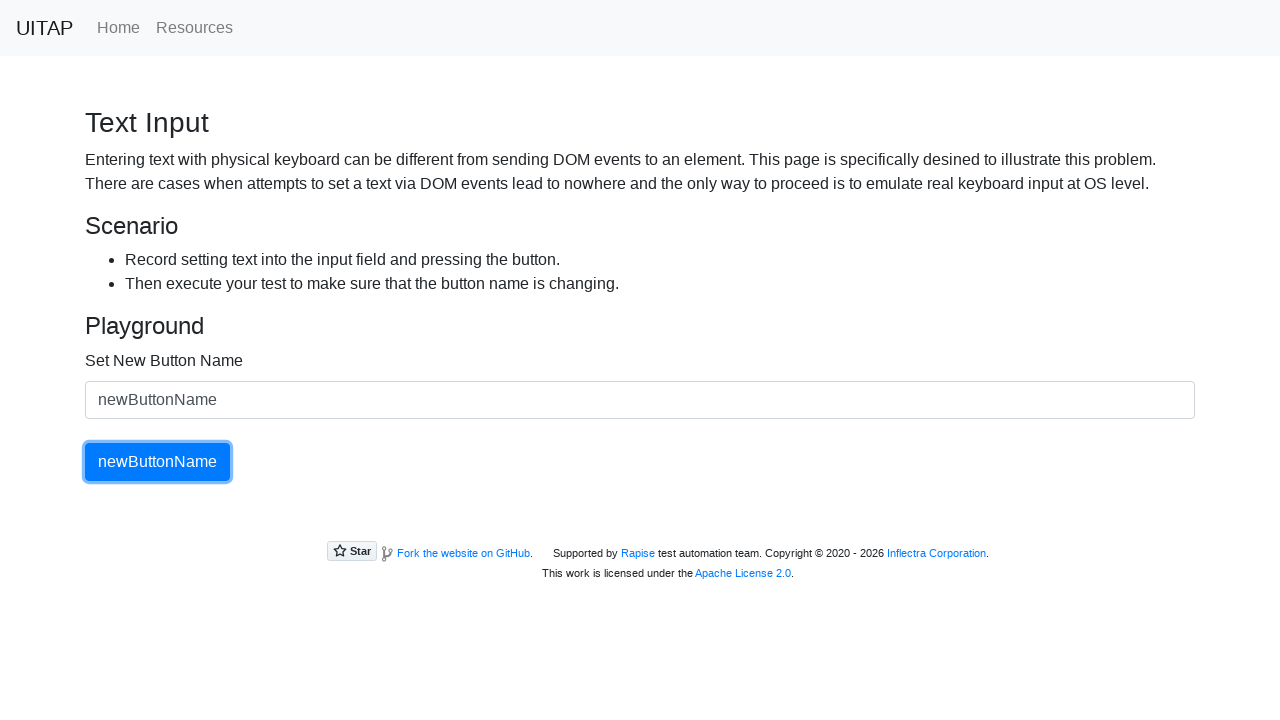

Verified button name updated to 'newButtonName'
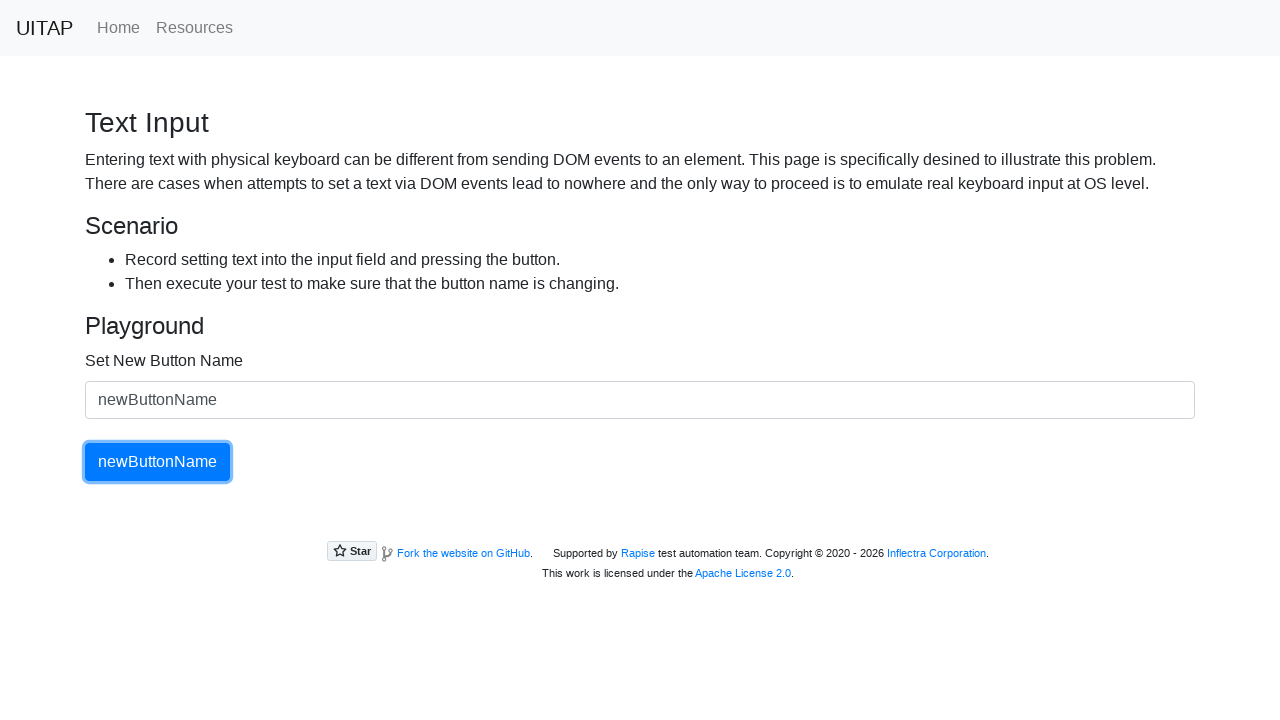

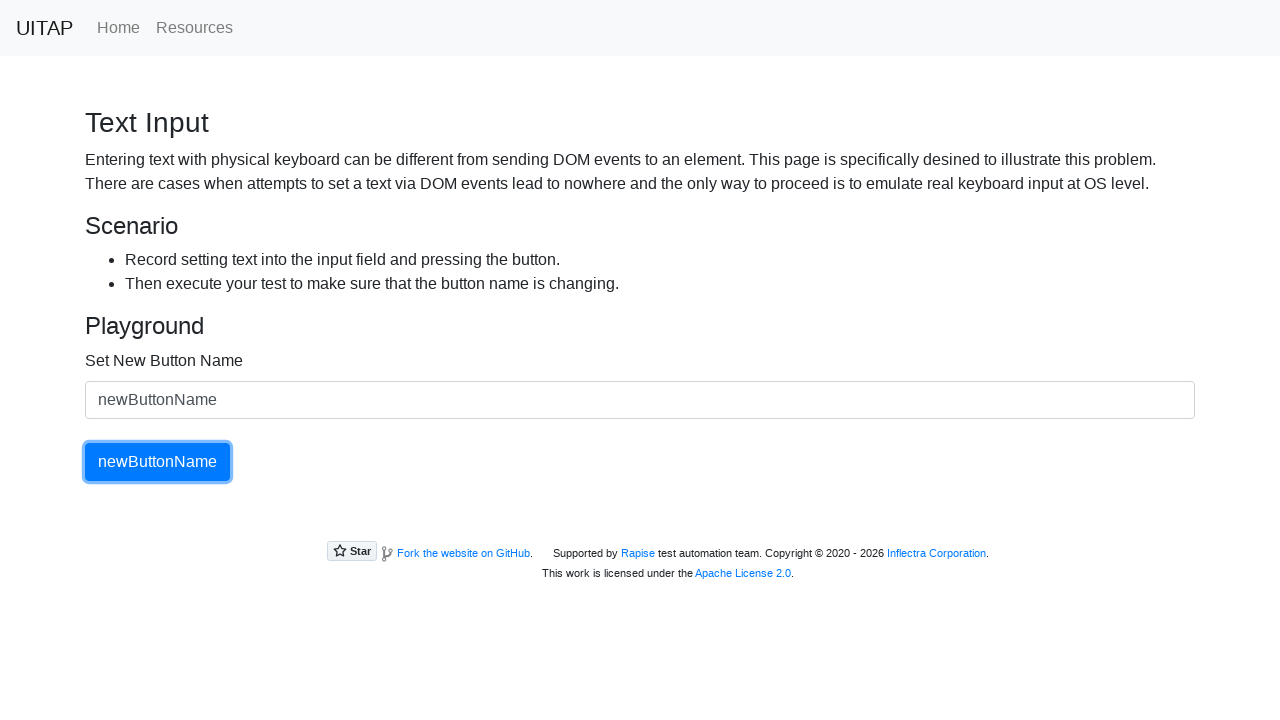